Tests a data types form by filling in personal information fields (name, address, email, phone, etc.) and submitting to verify form validation - checking that empty zip code shows error styling while other fields show success styling.

Starting URL: https://bonigarcia.dev/selenium-webdriver-java/data-types.html

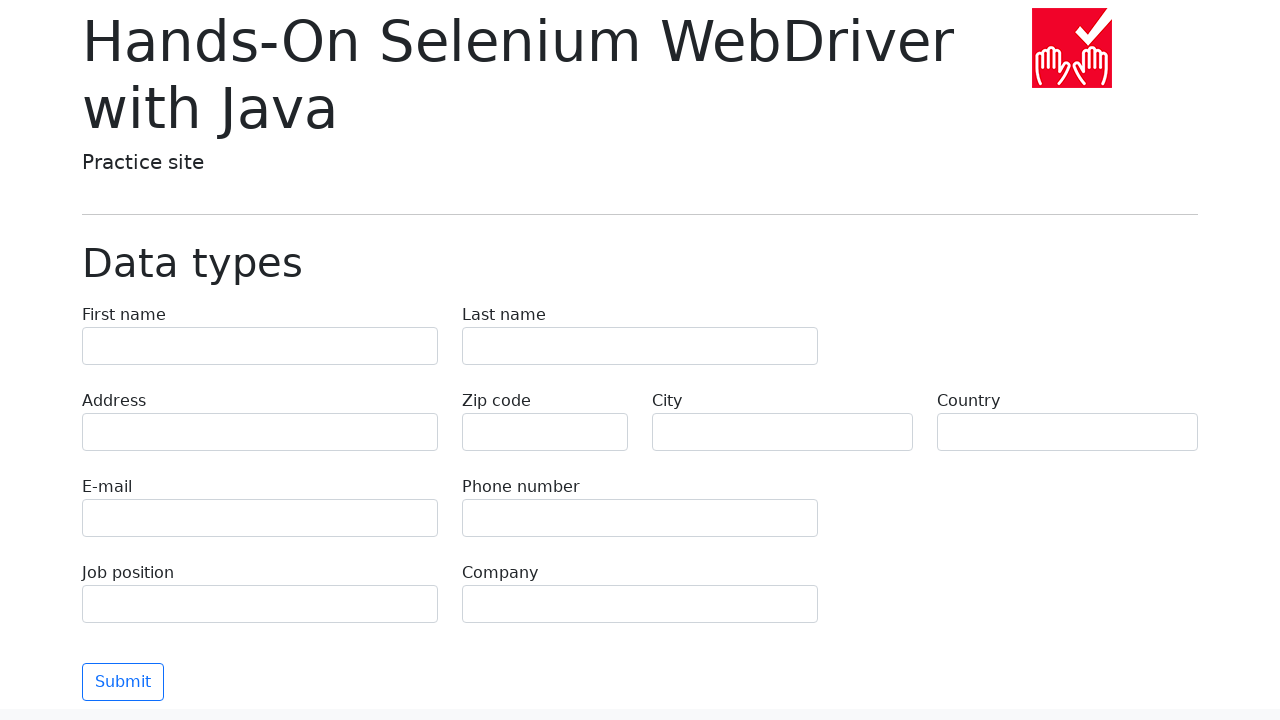

Filled first name field with 'Иван' on [name='first-name']
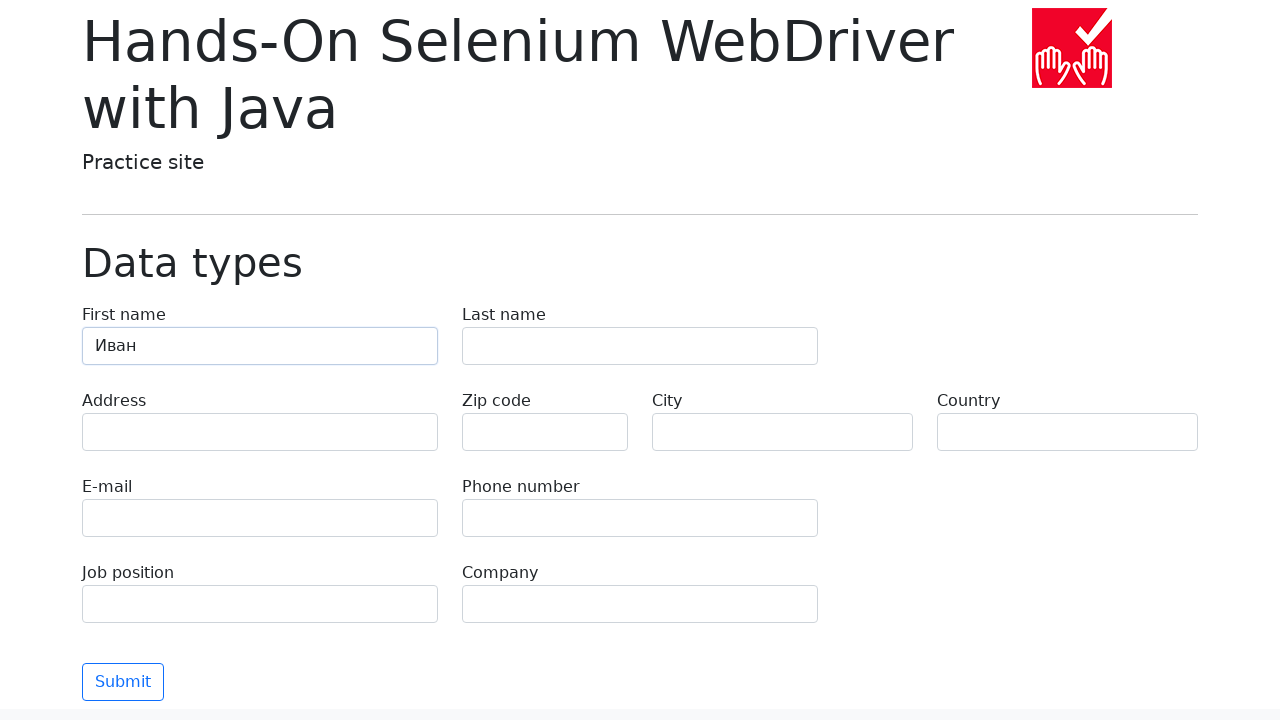

Filled last name field with 'Петров' on [name='last-name']
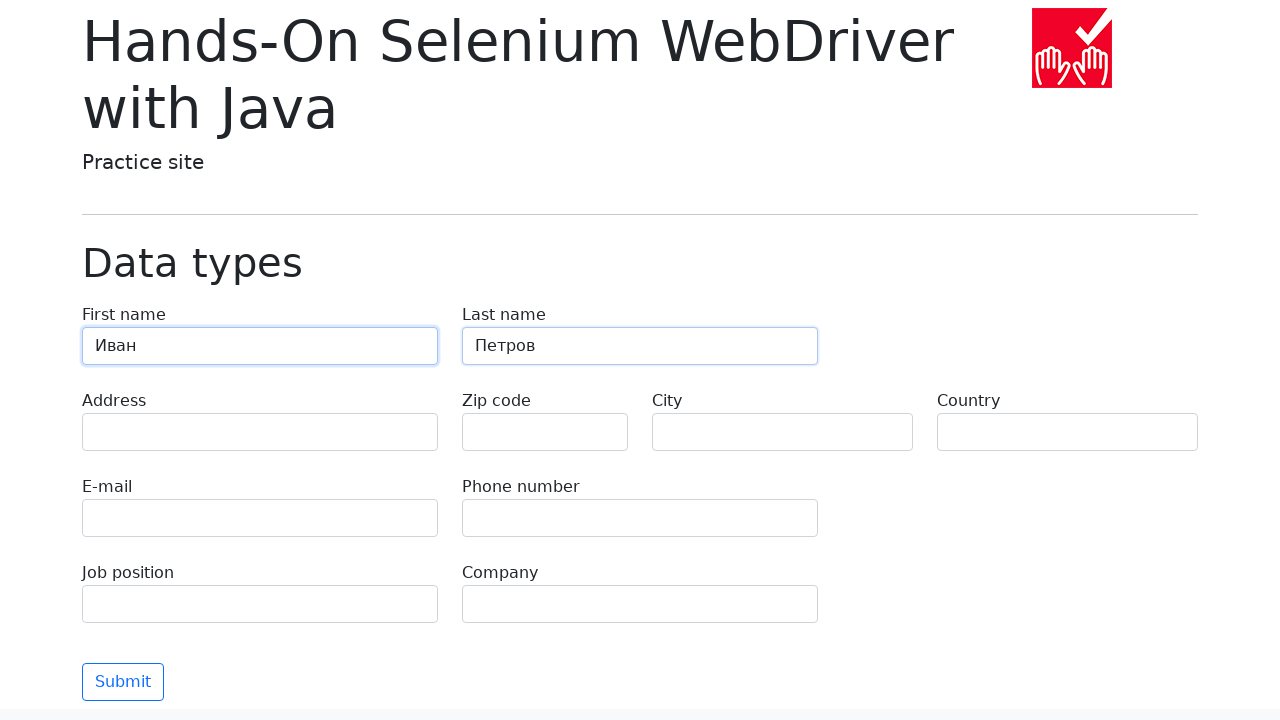

Filled address field with 'Ленина 55-3' on [name='address']
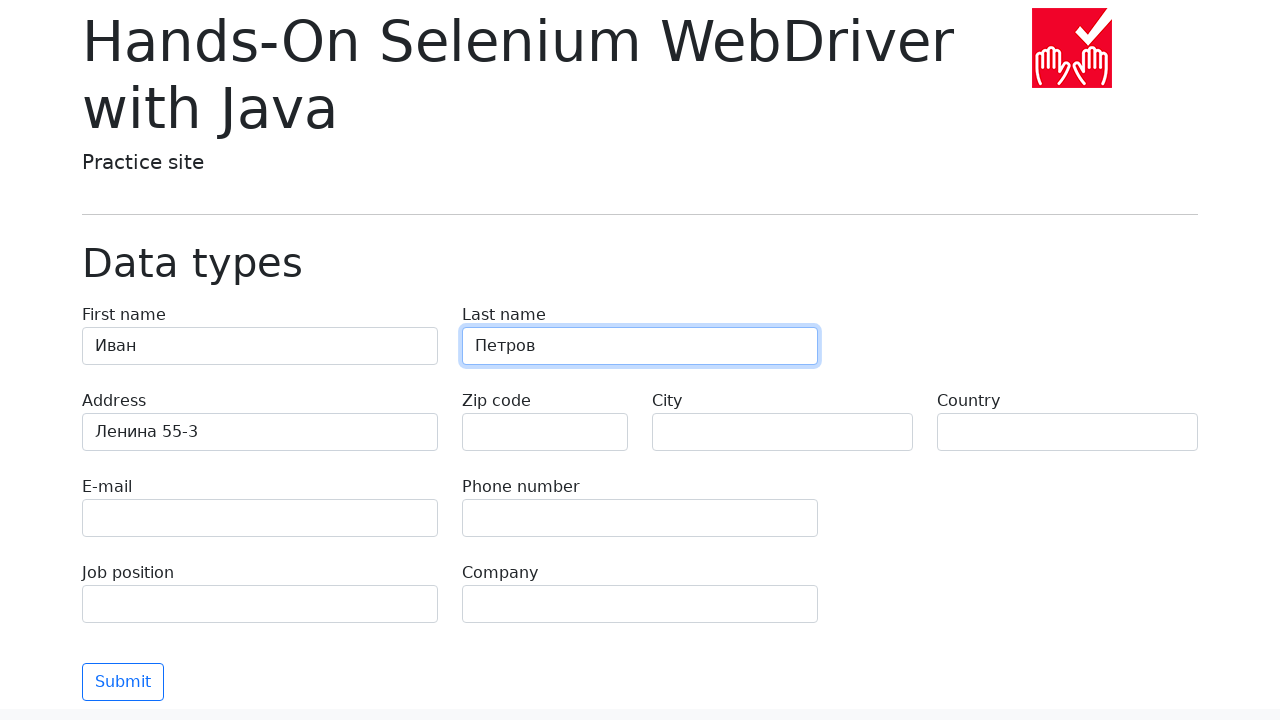

Filled email field with 'test@skypro.com' on [name='e-mail']
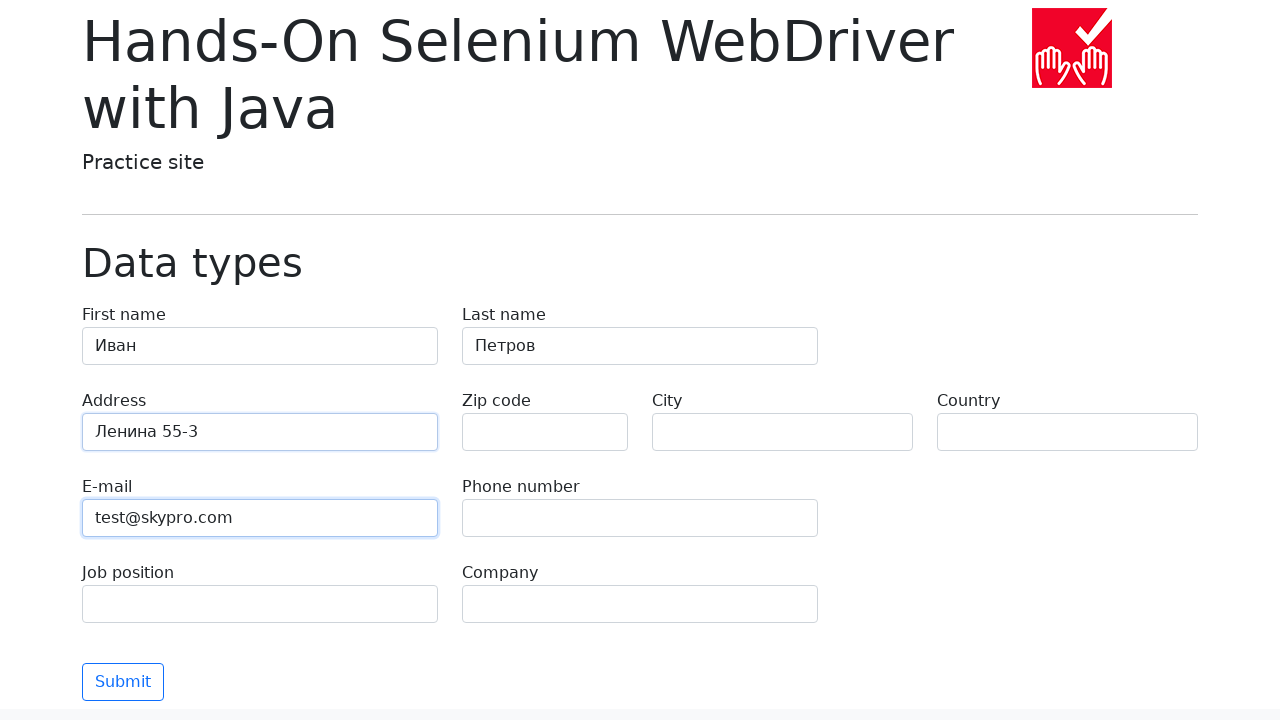

Filled phone field with '+7985899998787' on [name='phone']
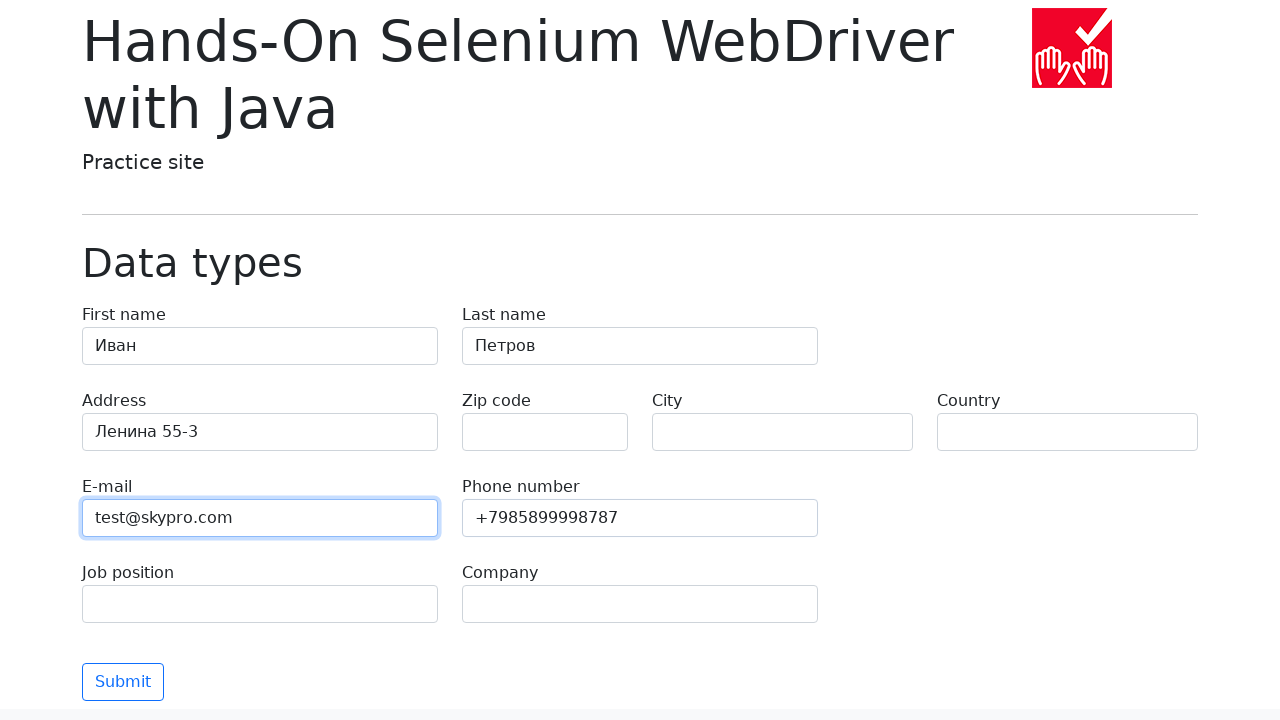

Left zip-code field empty intentionally on [name='zip-code']
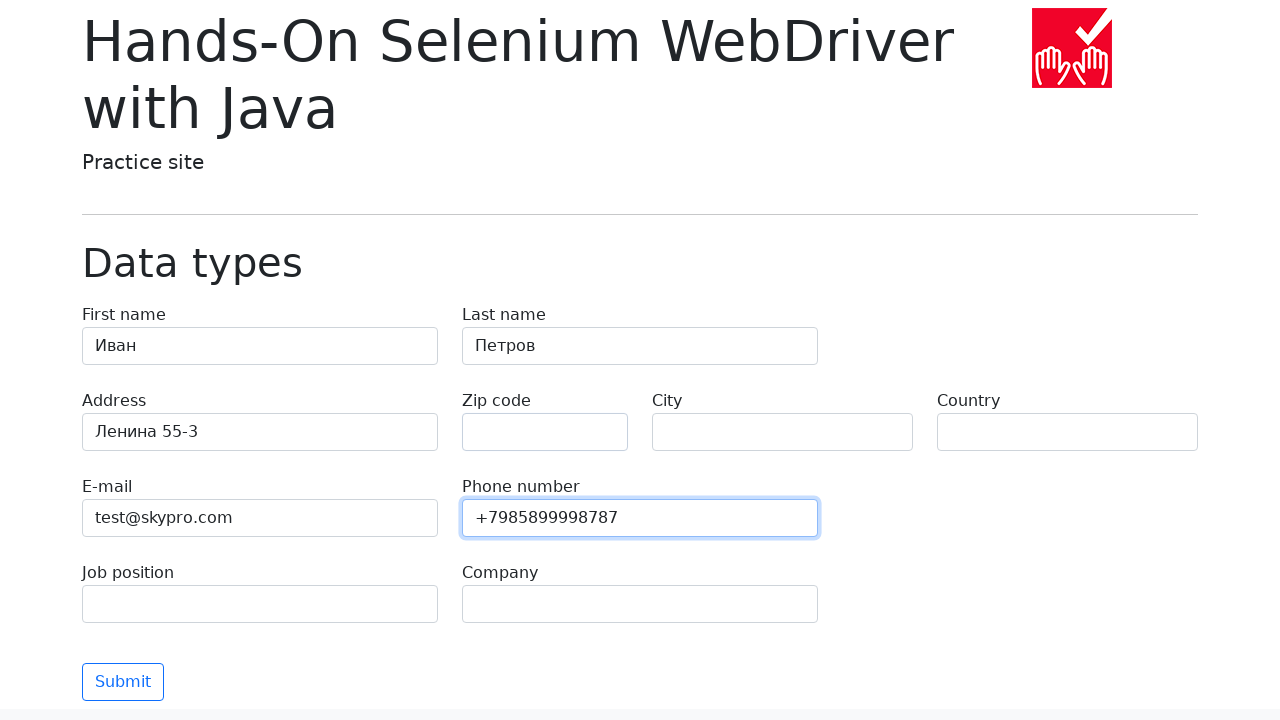

Filled city field with 'Москва' on [name='city']
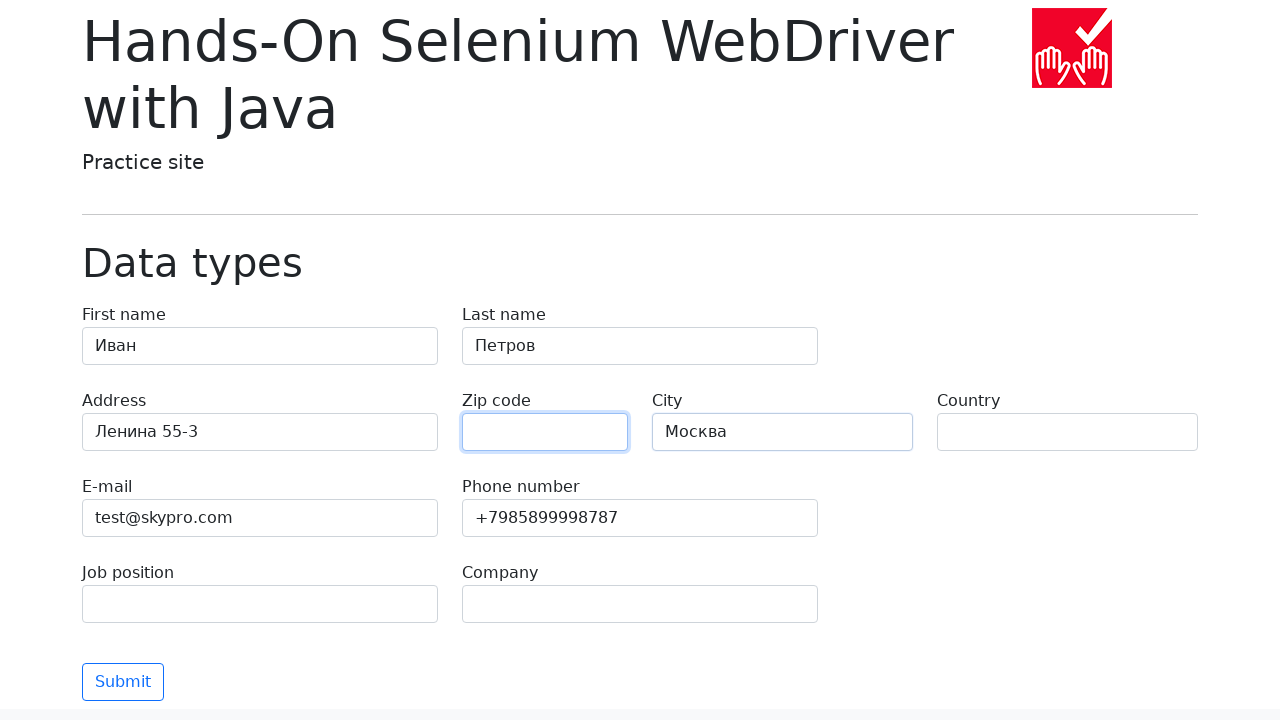

Filled country field with 'Россия' on [name='country']
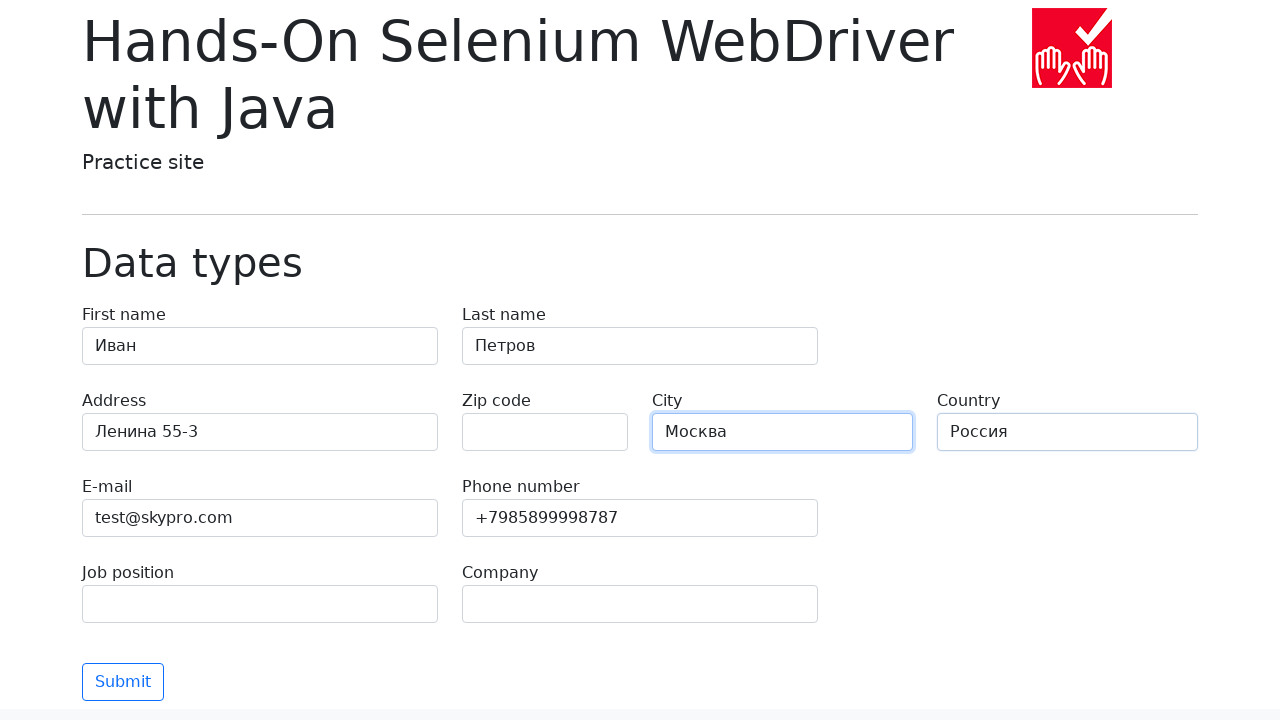

Filled job position field with 'QA' on [name='job-position']
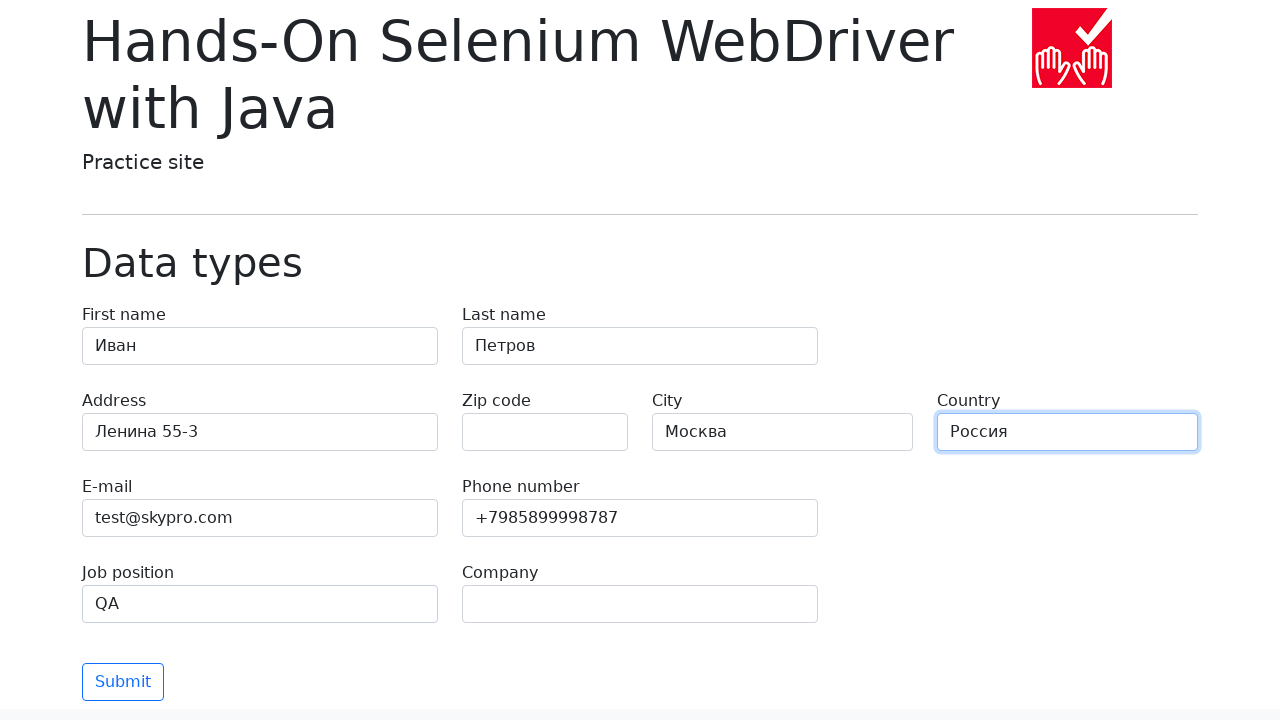

Filled company field with 'SkyPro' on [name='company']
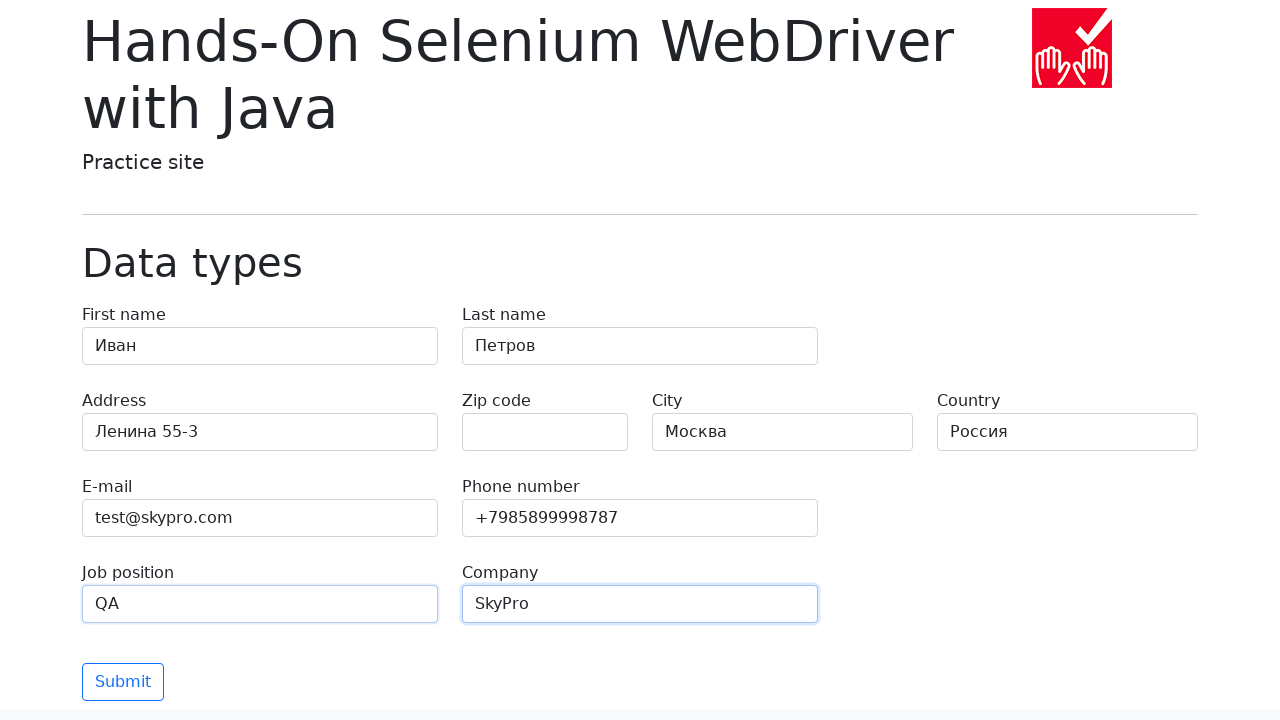

Clicked submit button to submit form at (123, 682) on button
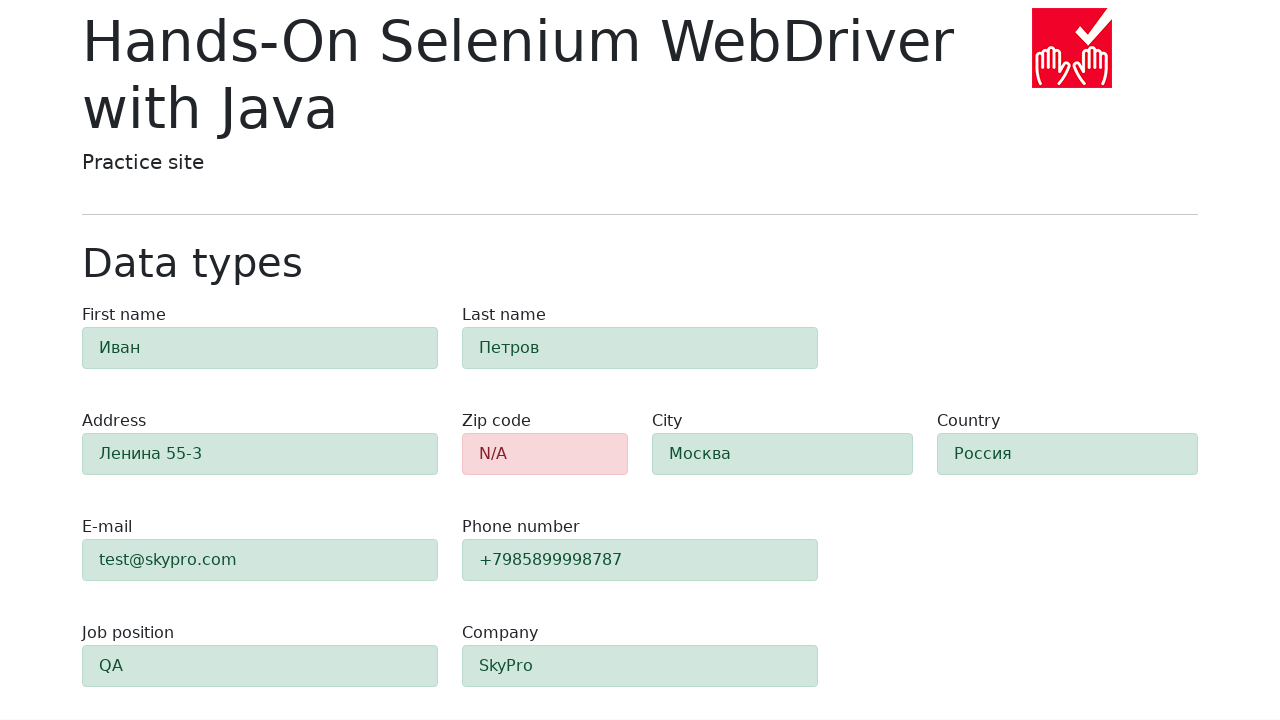

Form validation results loaded
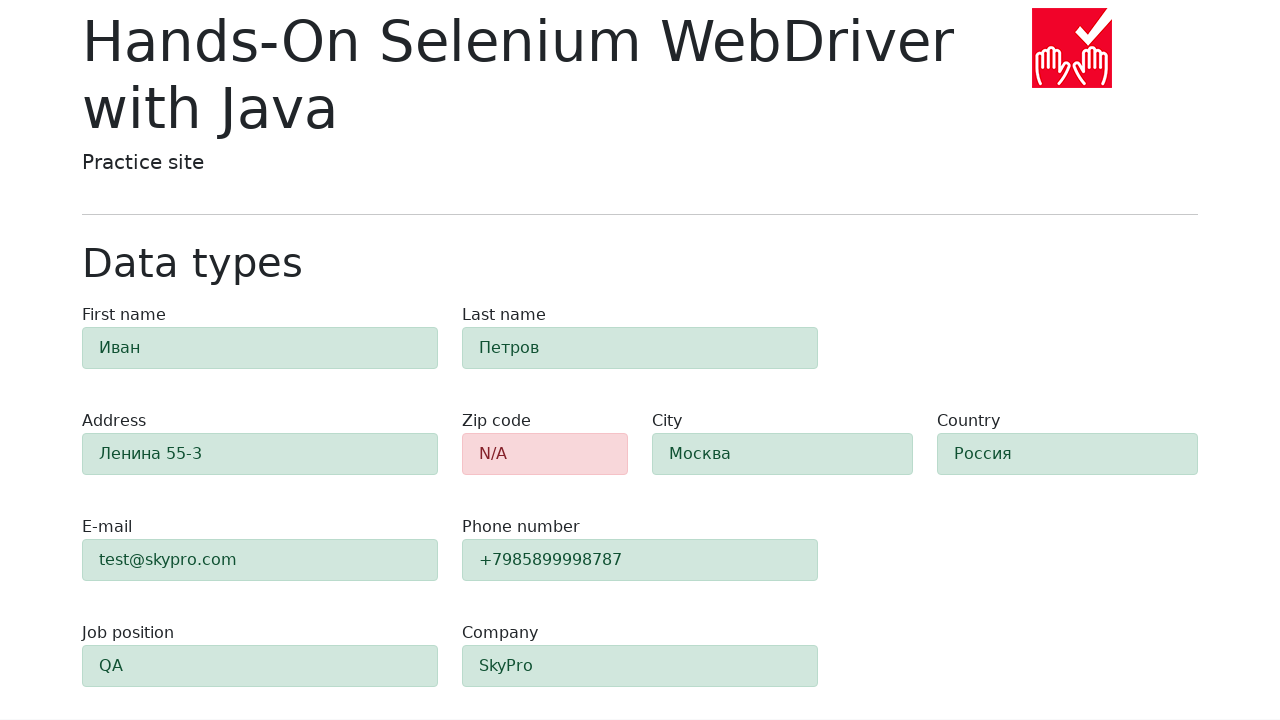

Retrieved zip-code field class attribute
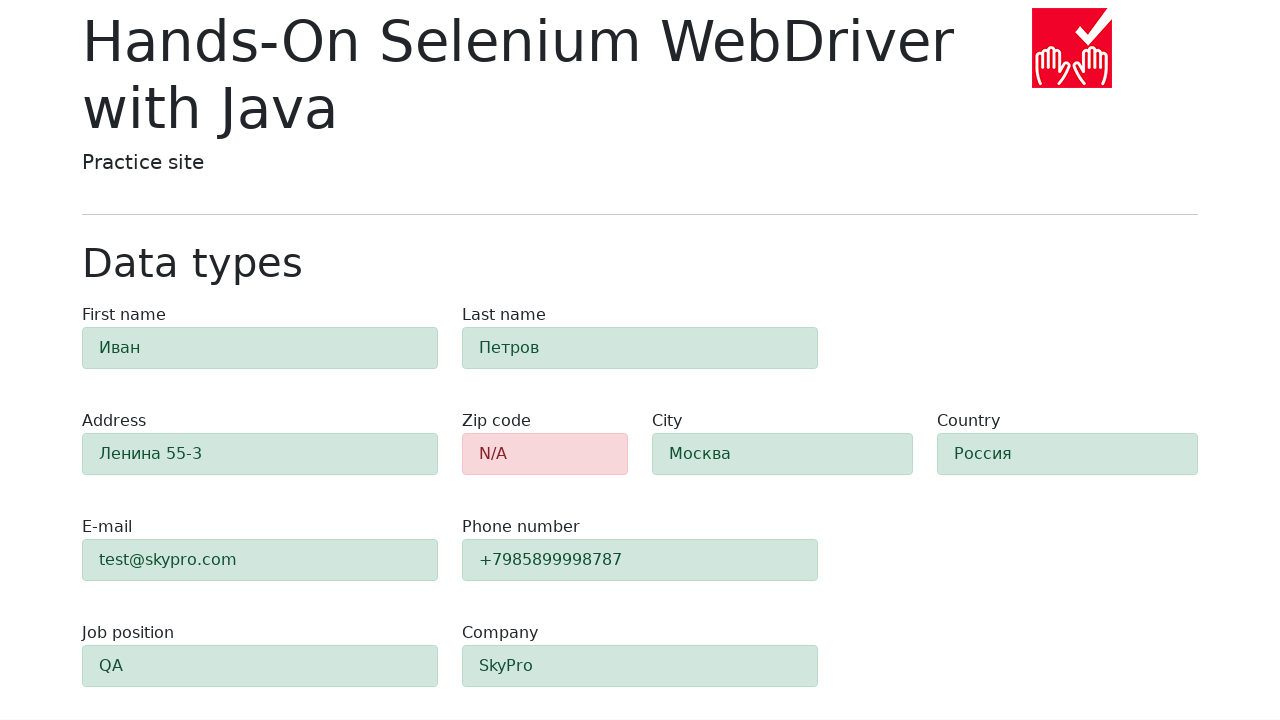

Verified zip-code shows error styling (alert-danger)
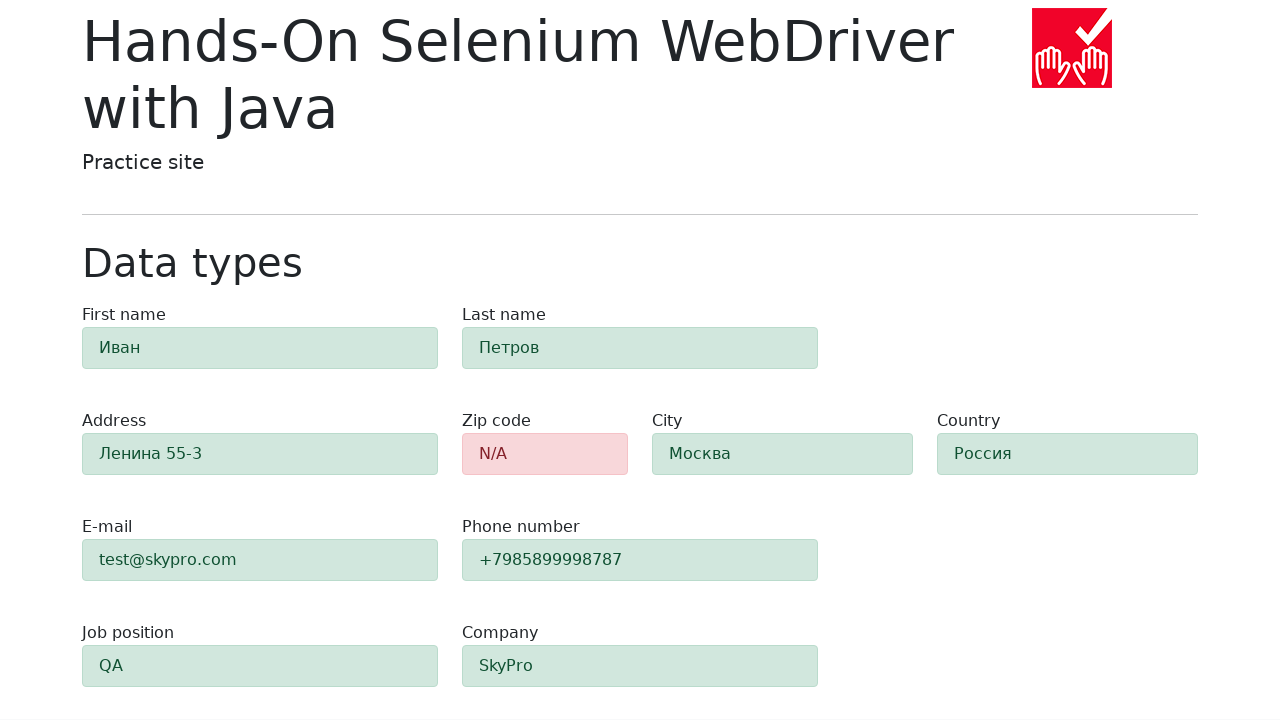

Retrieved first-name field class attribute
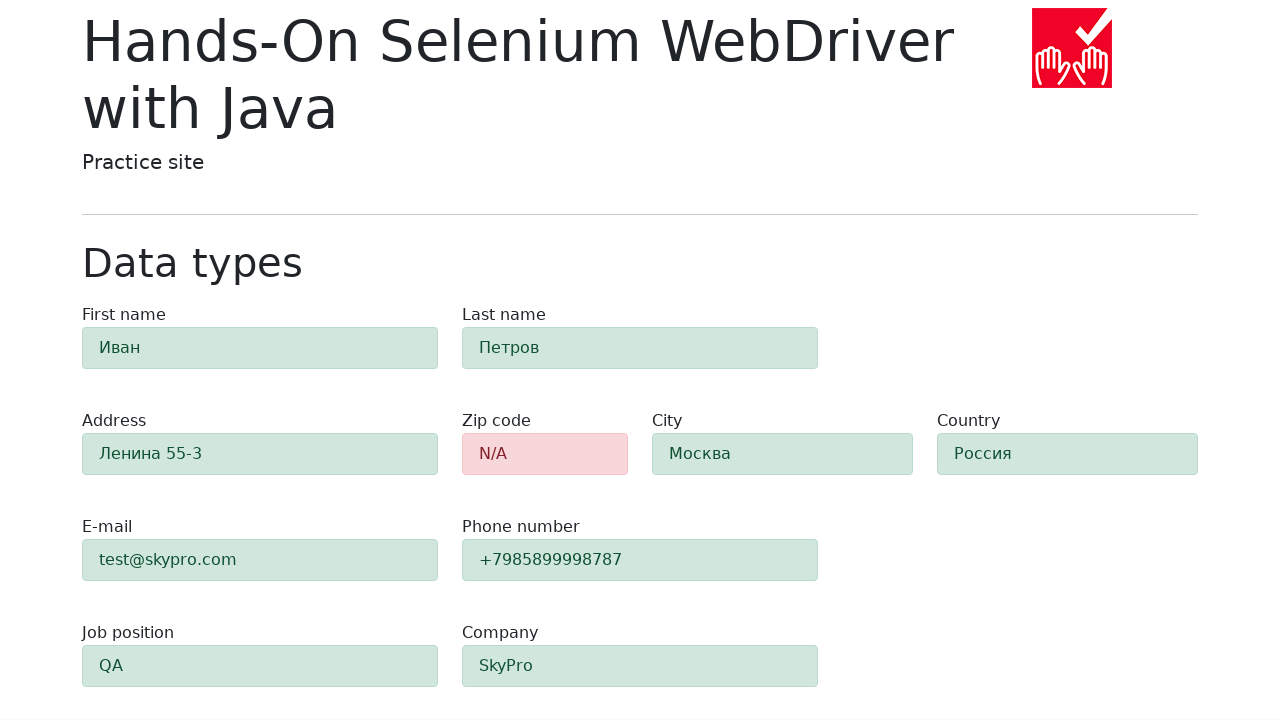

Verified first-name shows success styling (alert-success)
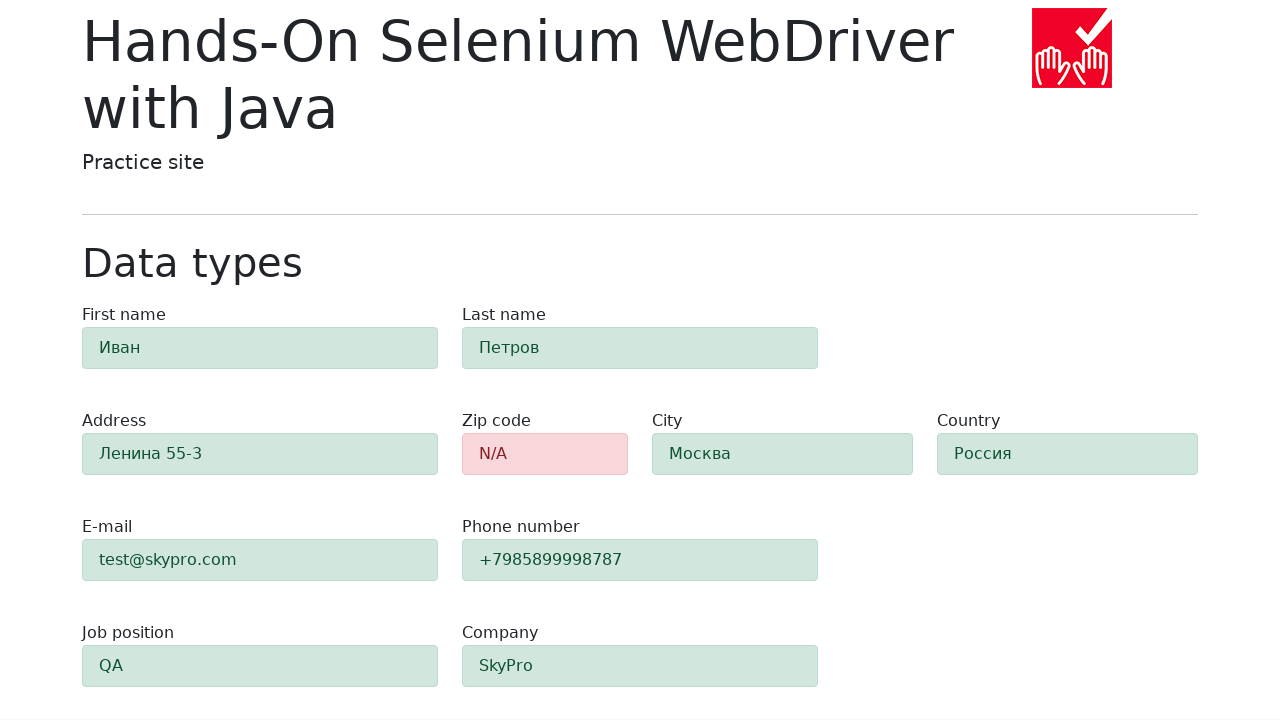

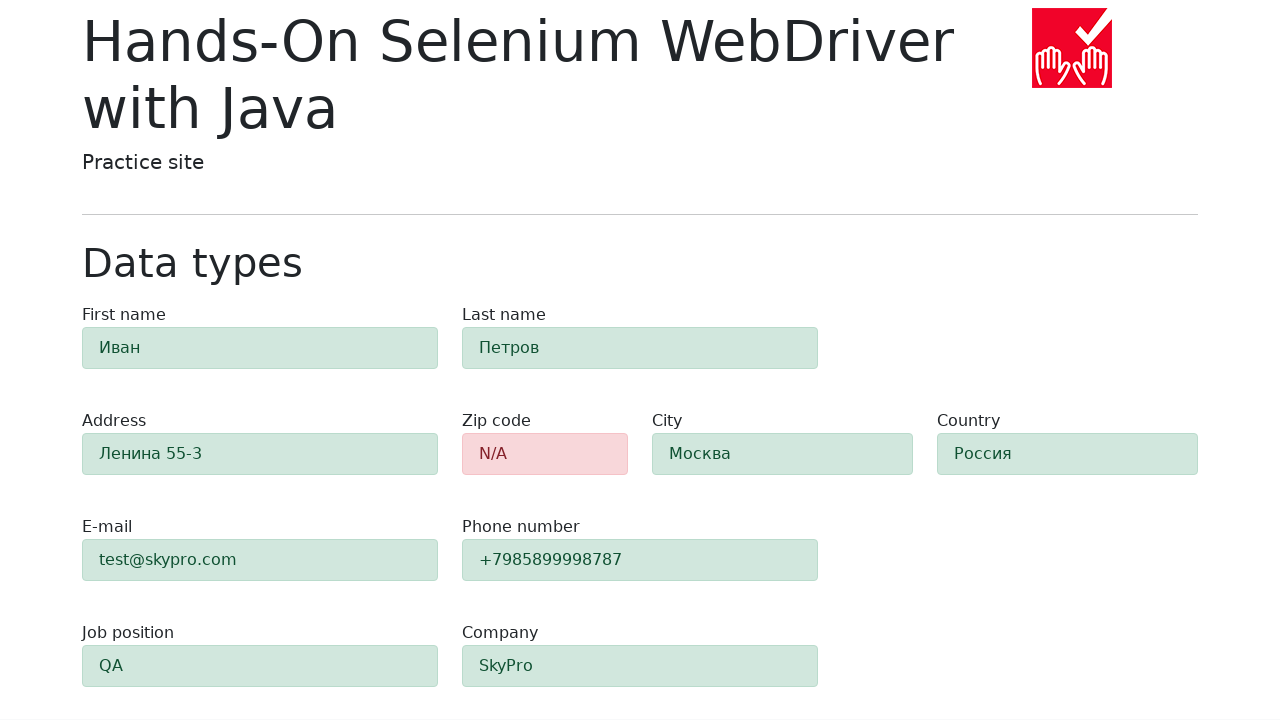